Tests the Online Centres Network place finder by entering a postcode and verifying a location is displayed

Starting URL: https://www.gov.uk/ukonline-centre-internet-access-computer-training

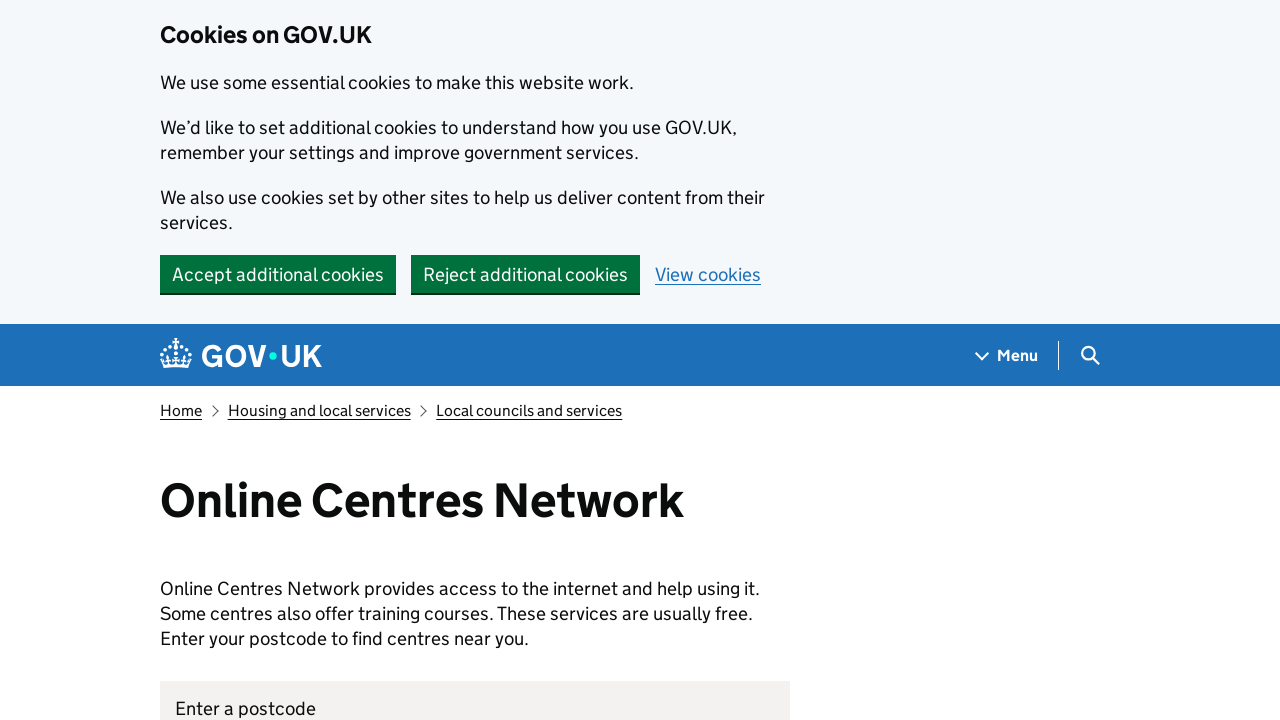

Verified 'Online Centres Network' page heading is visible
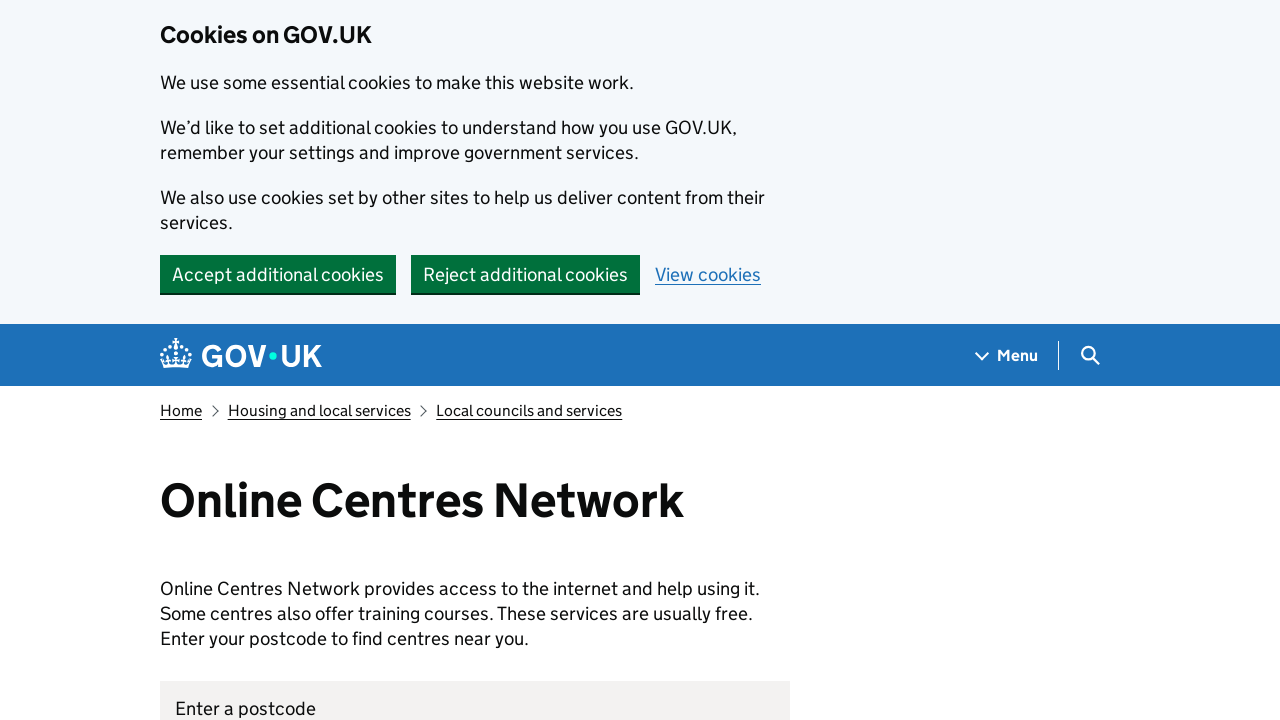

Entered postcode 'WC2B 6NH' in the postcode field on internal:label="Enter a postcode"i
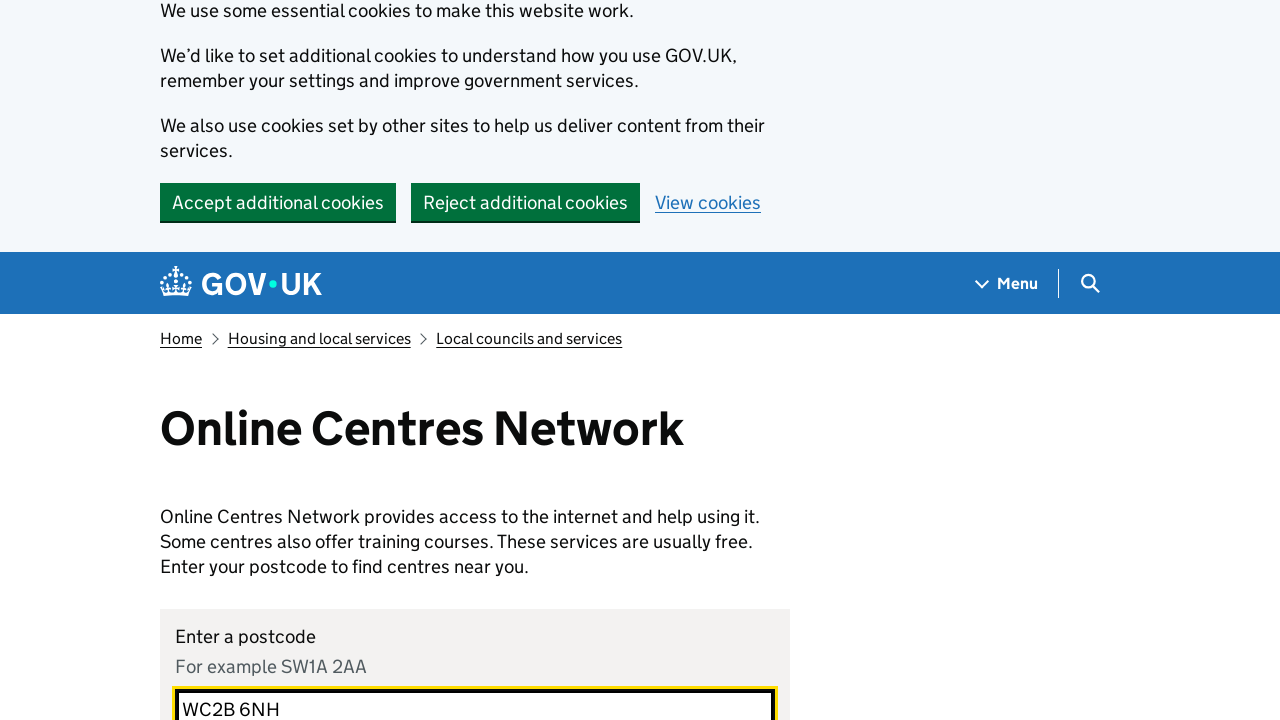

Clicked 'Find' button to search for locations at (272, 360) on internal:role=button[name="Find"i]
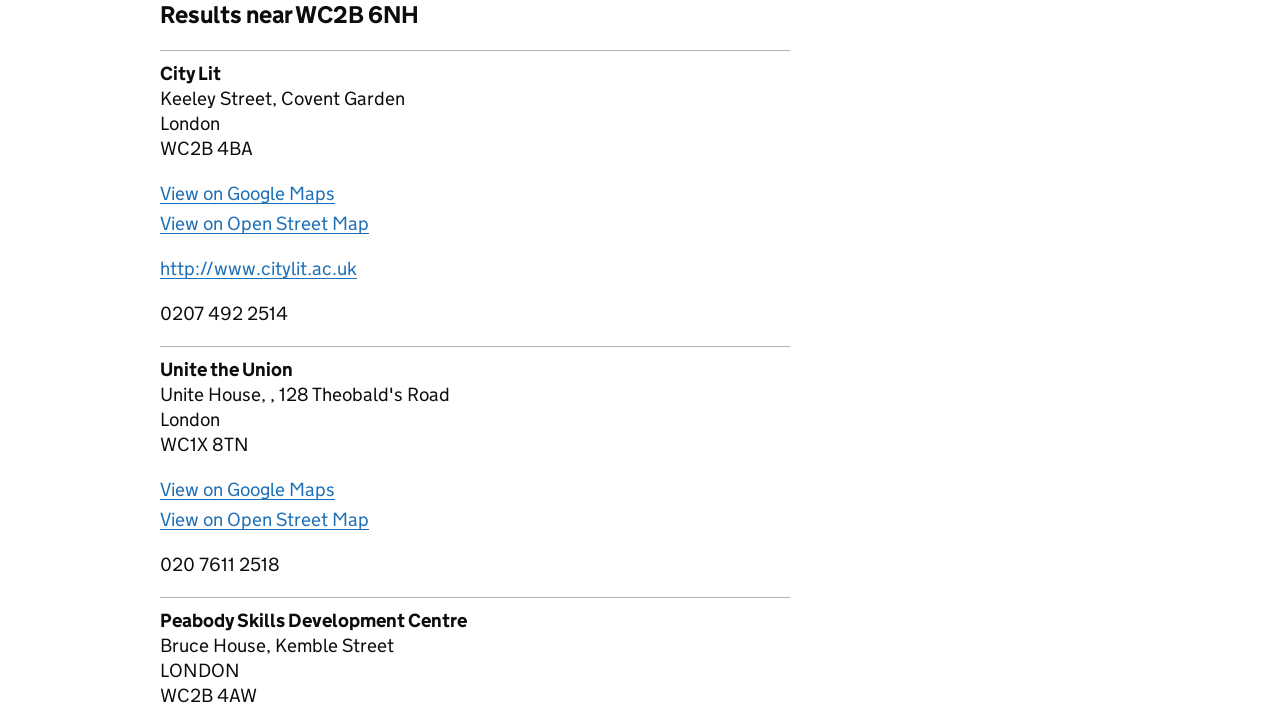

Verified 'Holborn Library' location result is displayed
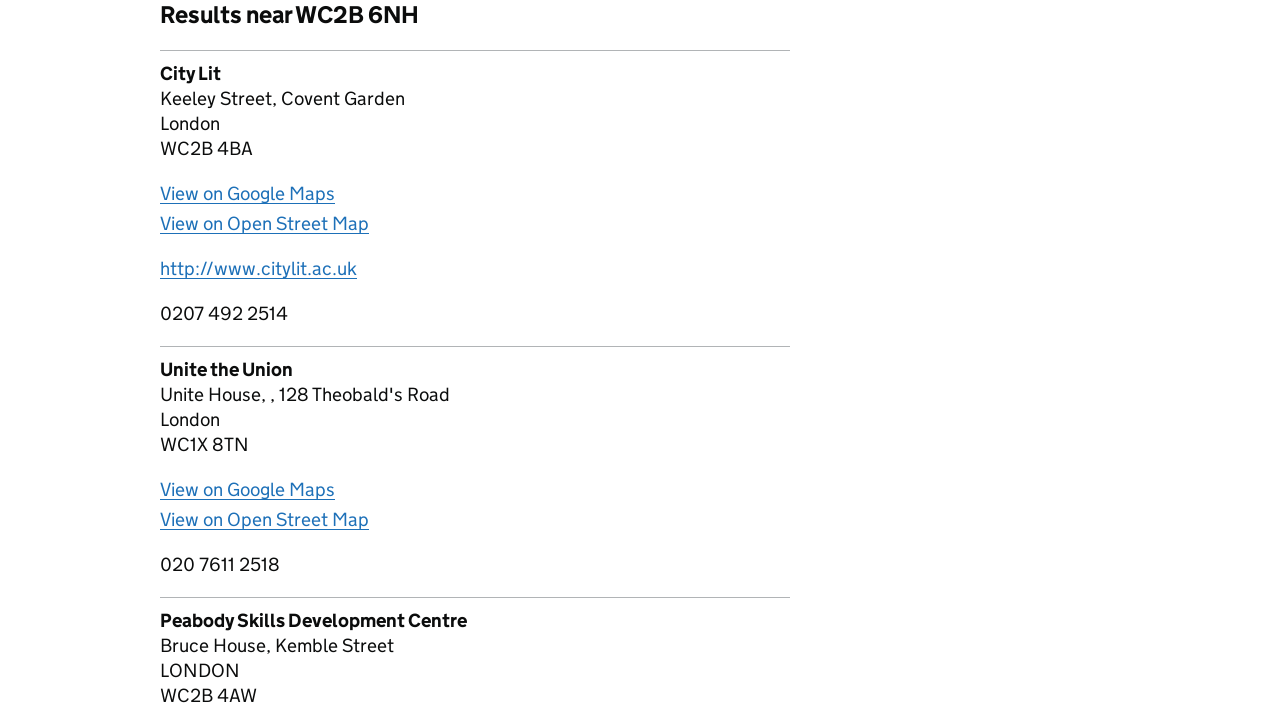

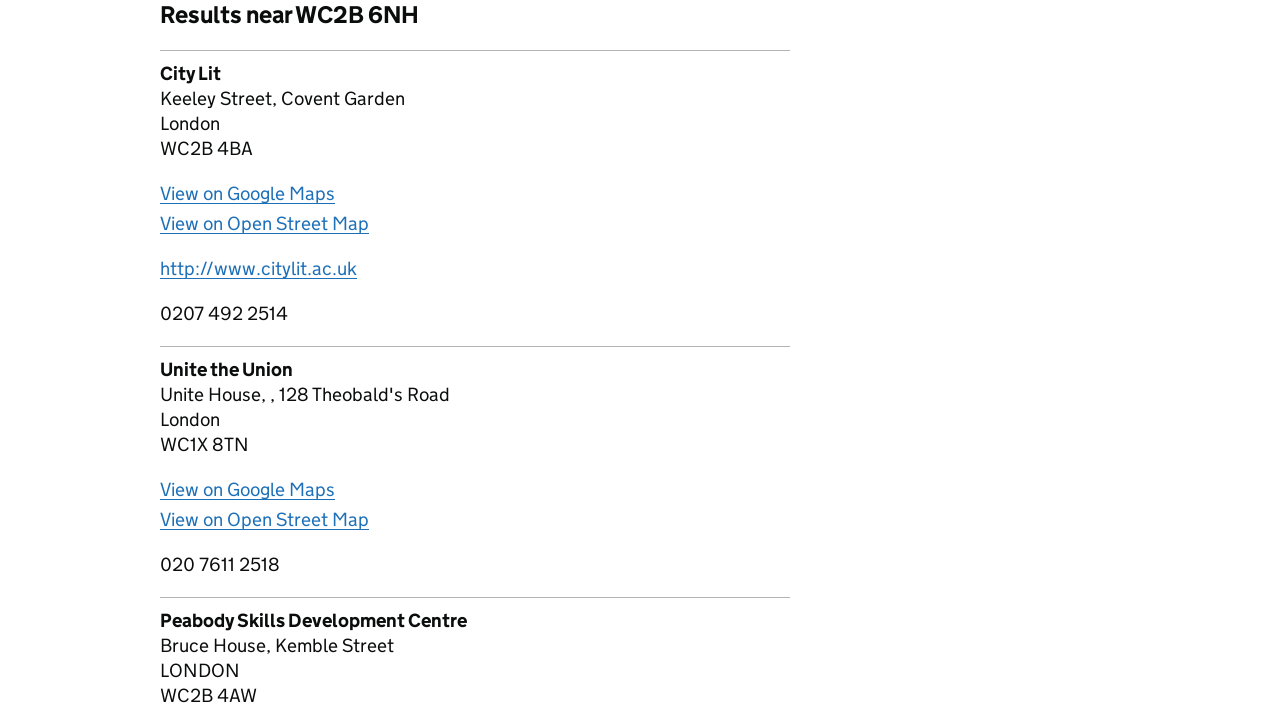